Tests dropdown selection by selecting an option using value attribute

Starting URL: https://kristinek.github.io/site/examples/act

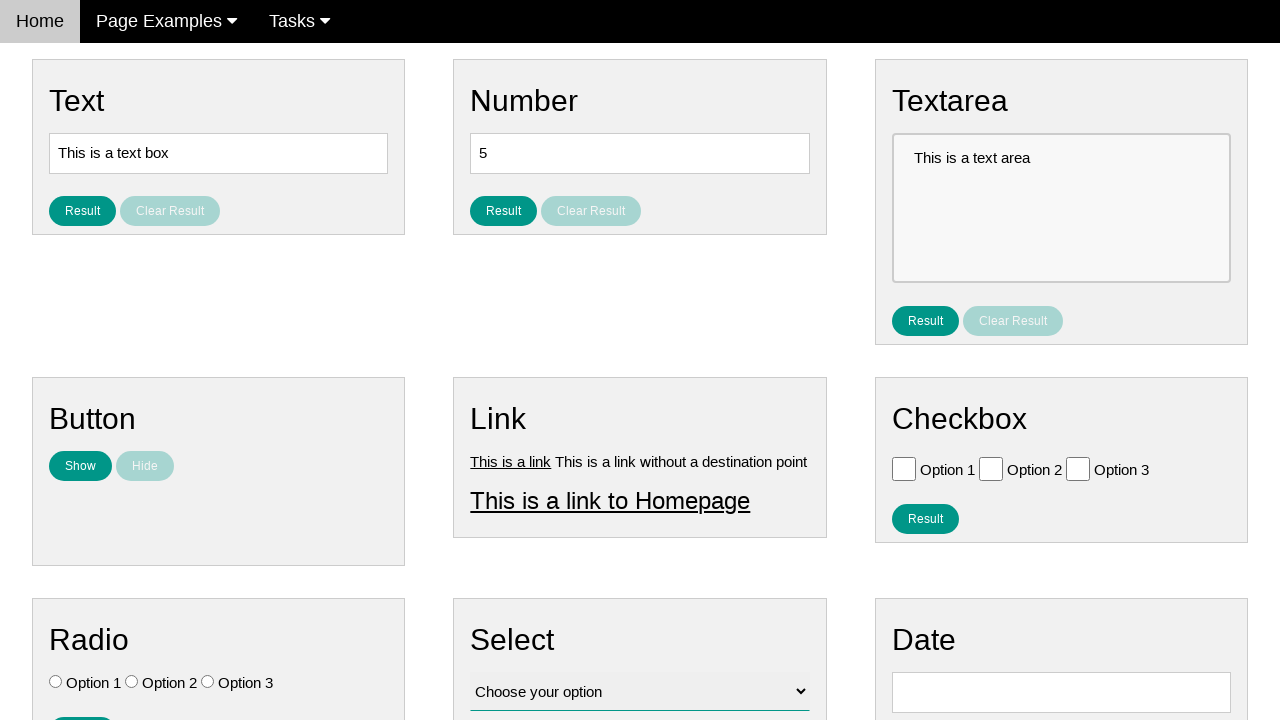

Navigated to dropdown selection test page
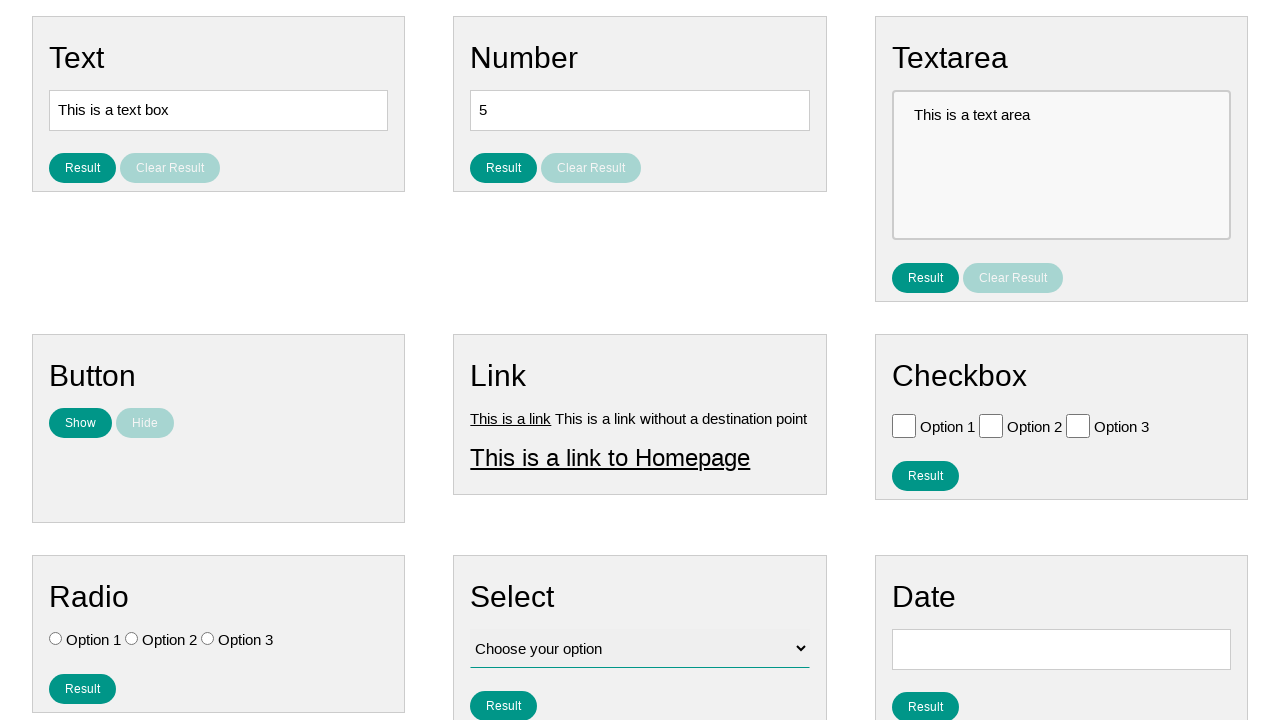

Selected Option 3 from dropdown using value attribute 'value3' on #vfb-12
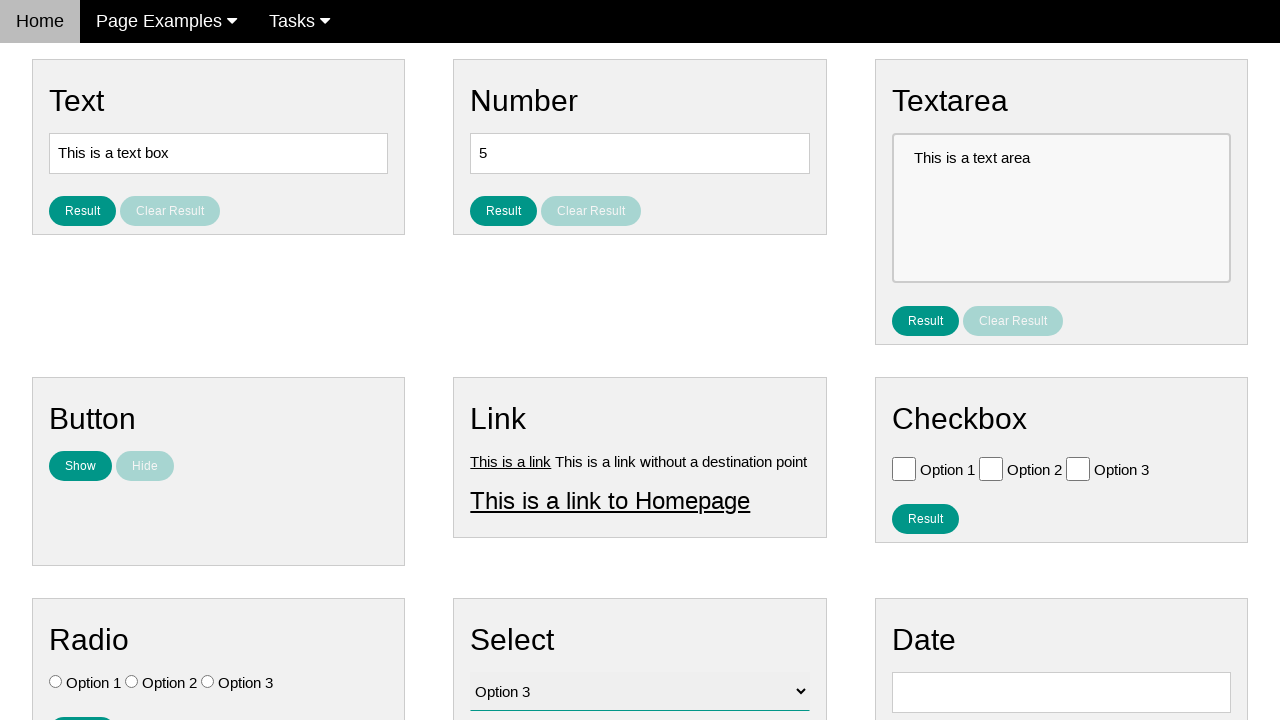

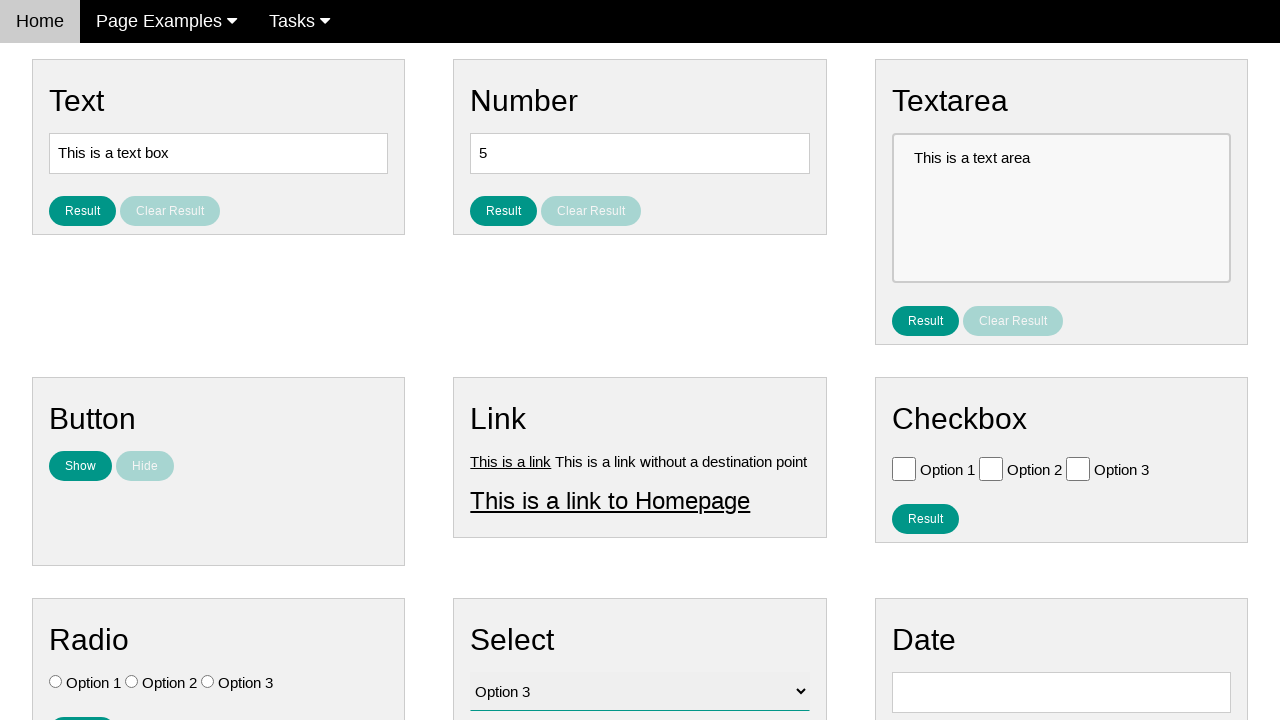